Tests the Brand Guide page by clicking navigation link and verifying logo and navigation elements are present

Starting URL: https://final-group-project-team-a-5761.vercel.app/

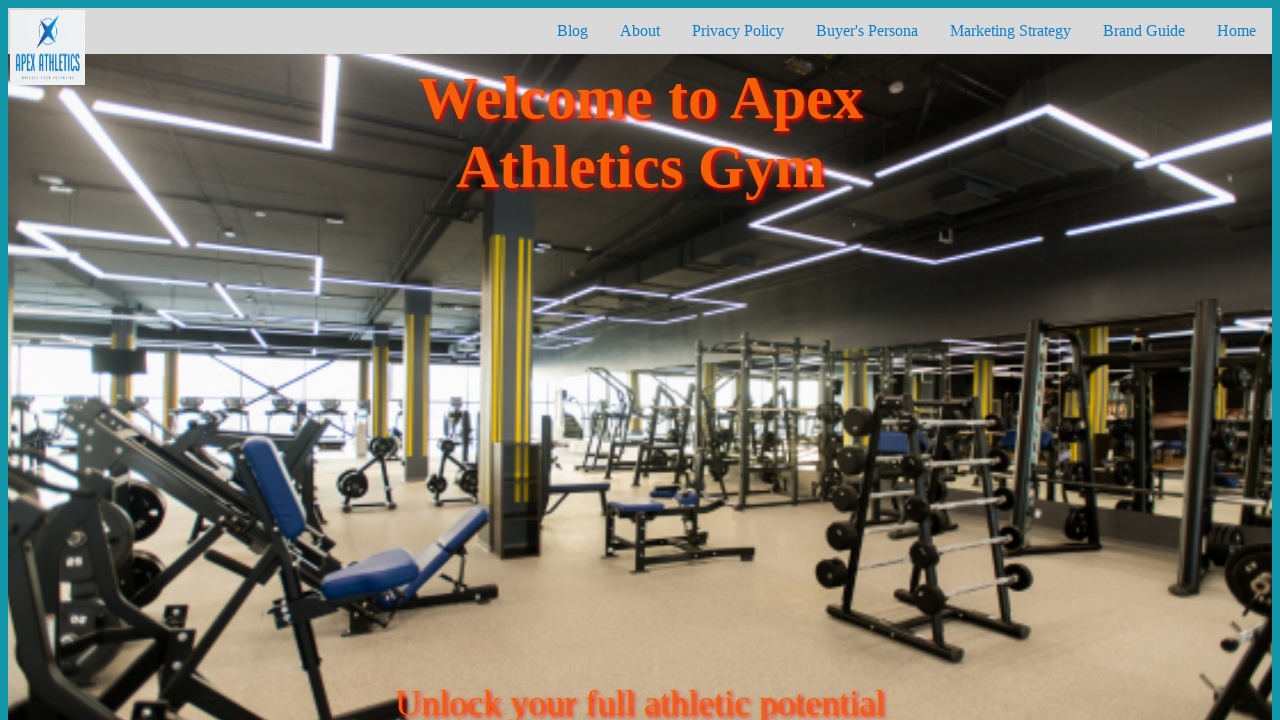

Clicked Brand Guide navigation link at (1144, 31) on nav a[href="/brand_guide"]
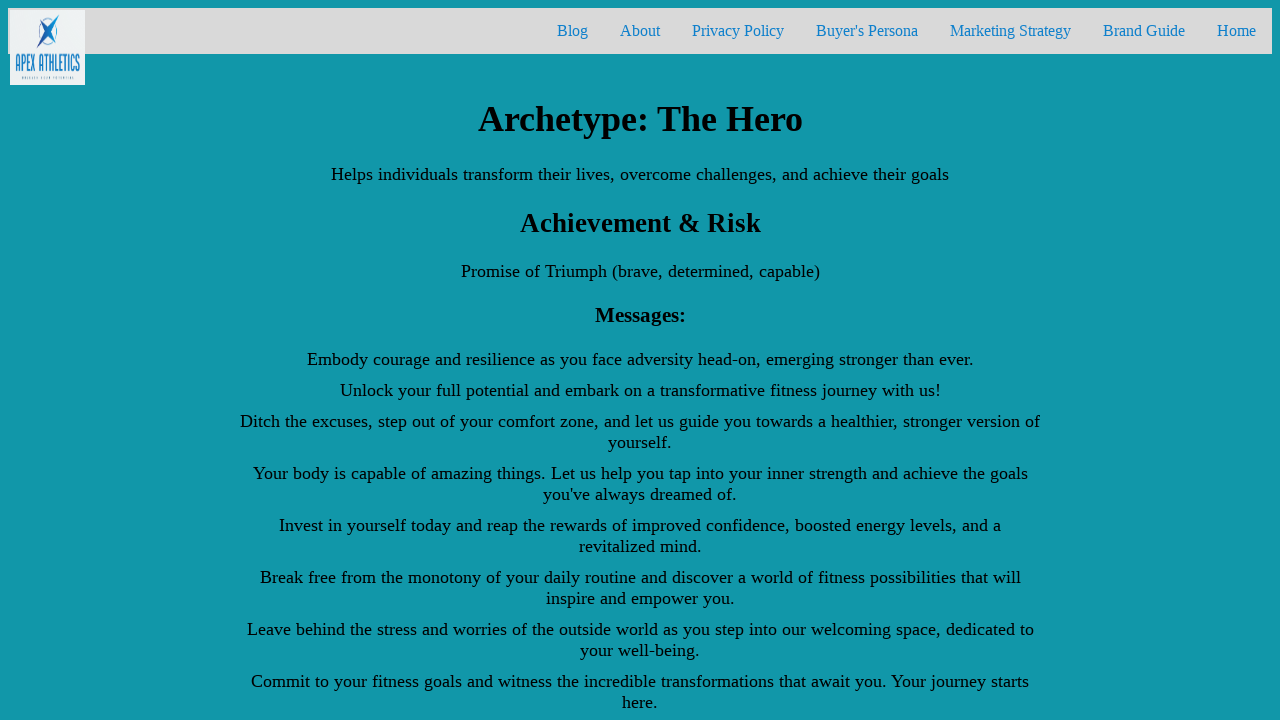

Brand Guide page loaded
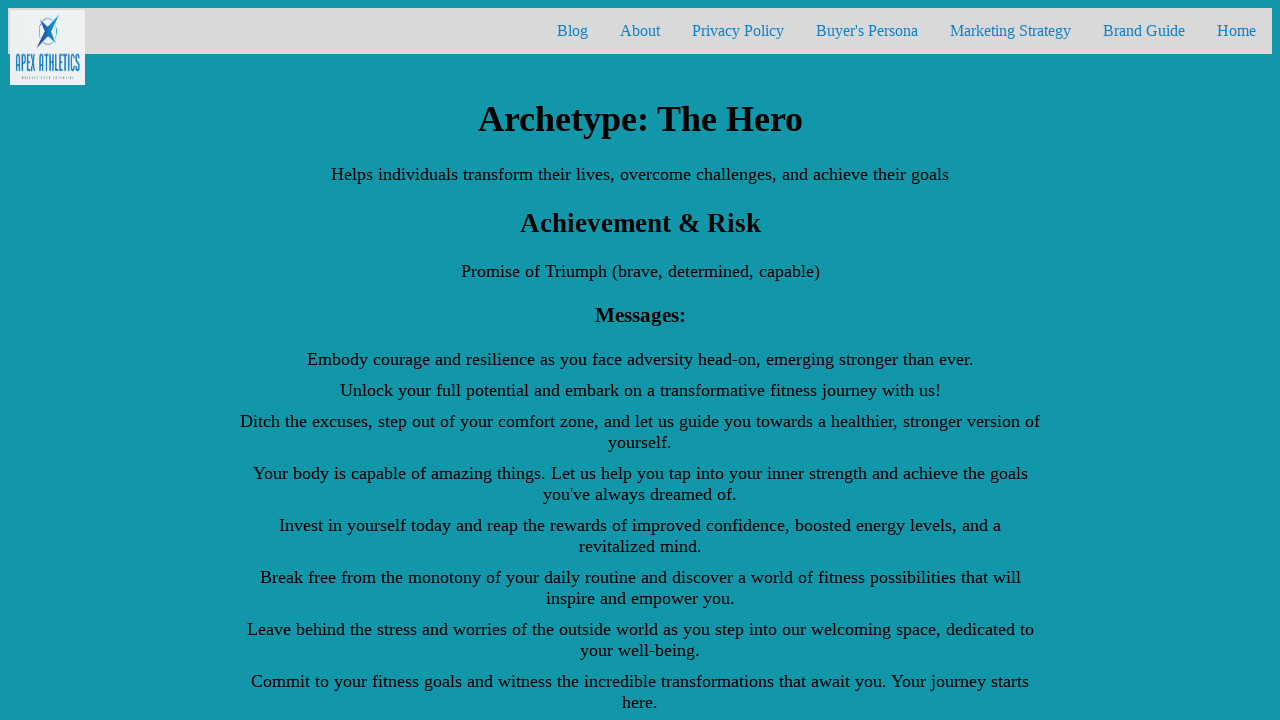

Logo element is present on Brand Guide page
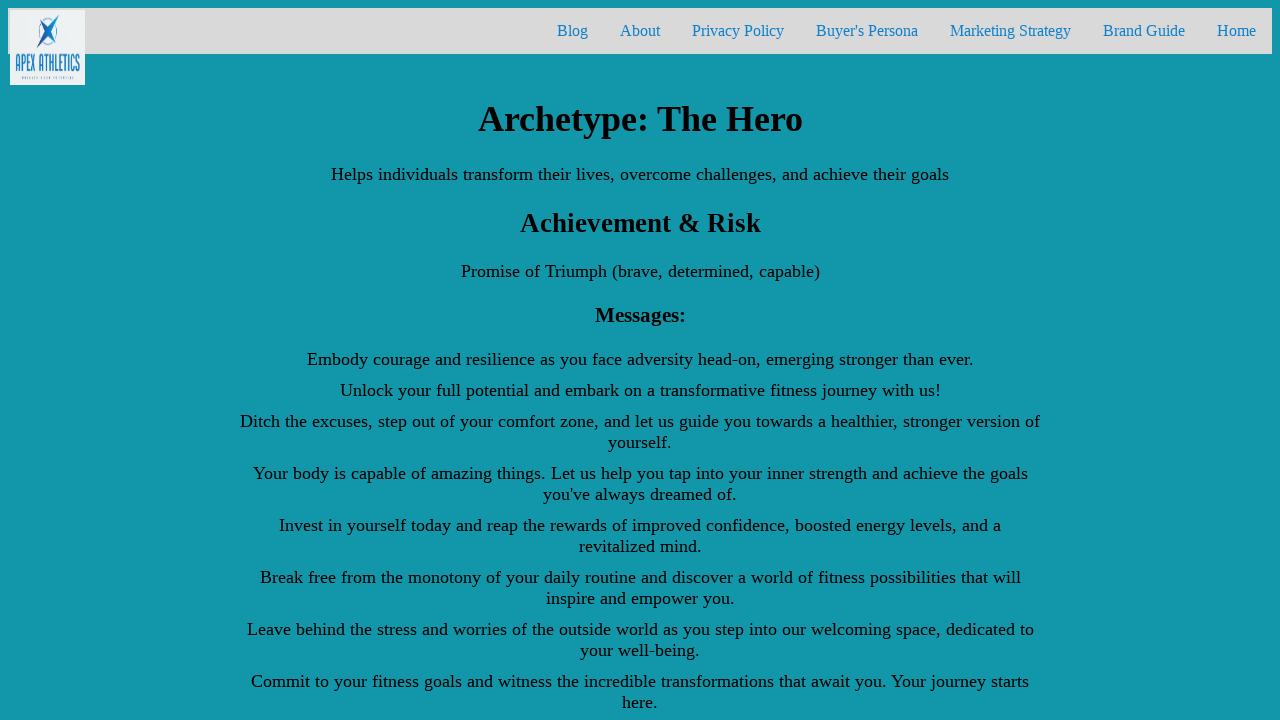

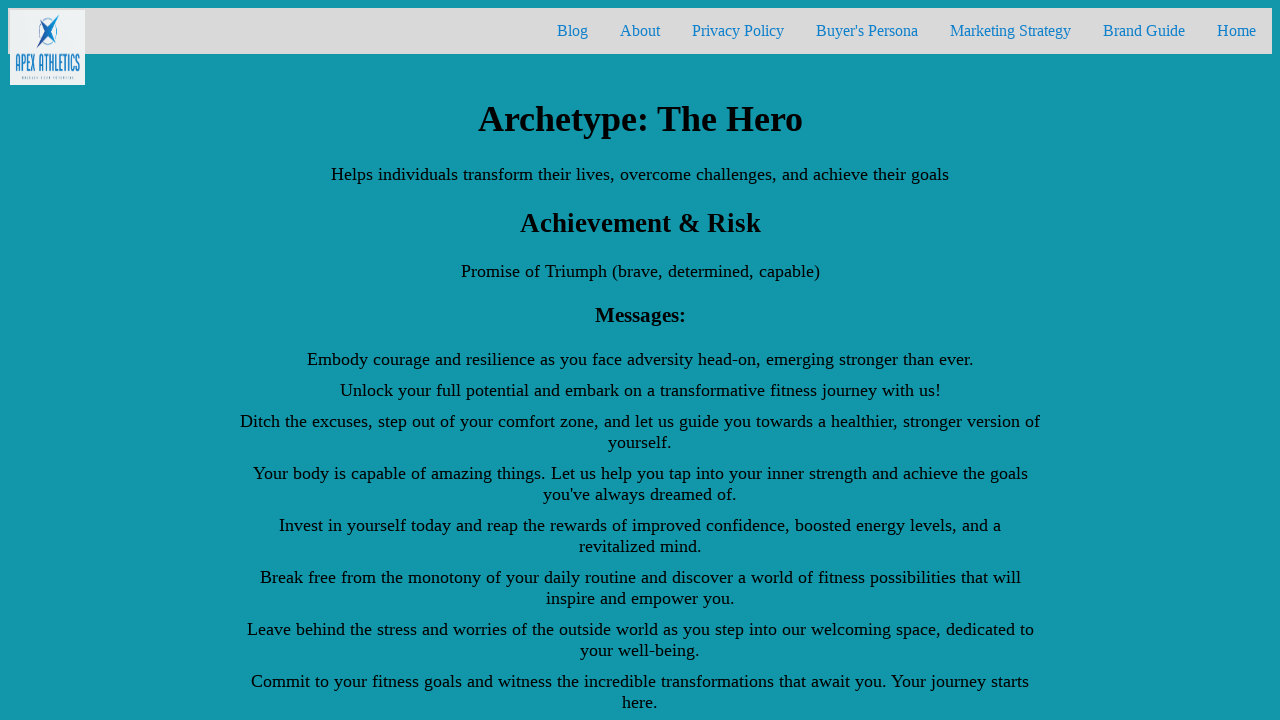